Tests getting the first selected option from dropdown, then changing selection and verifying the new selection

Starting URL: https://the-internet.herokuapp.com/dropdown

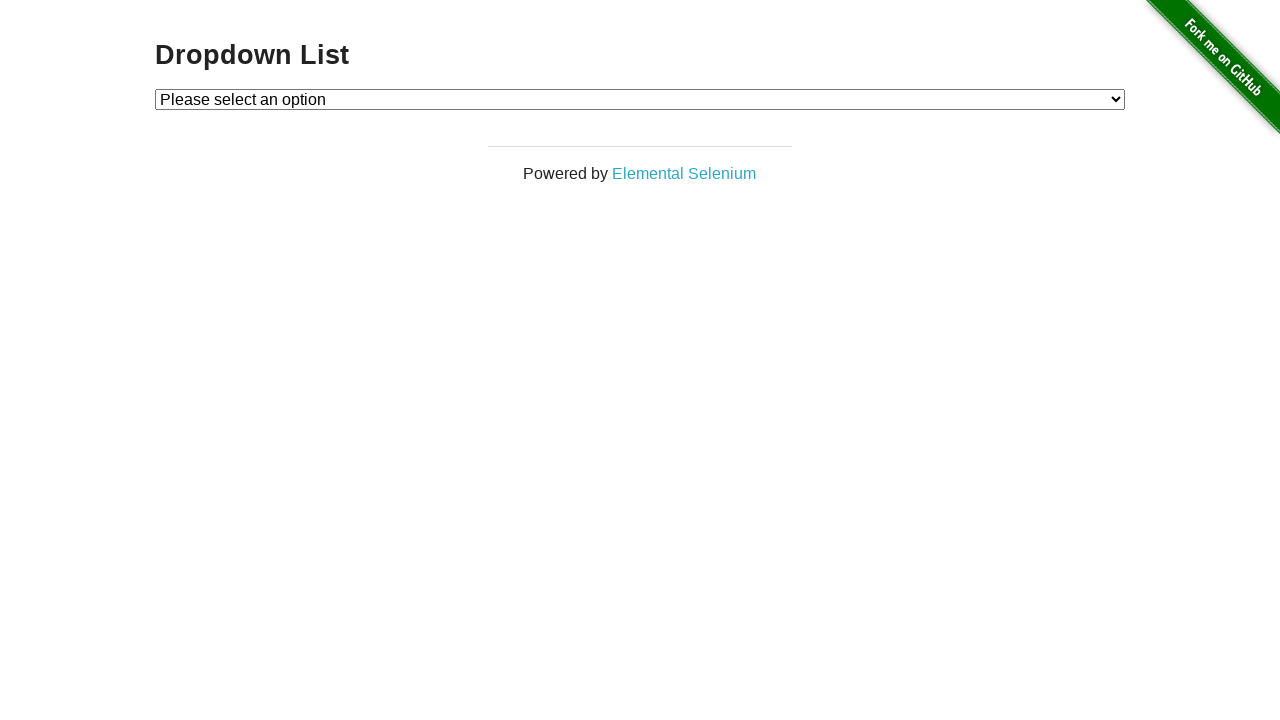

Waited for dropdown to be visible
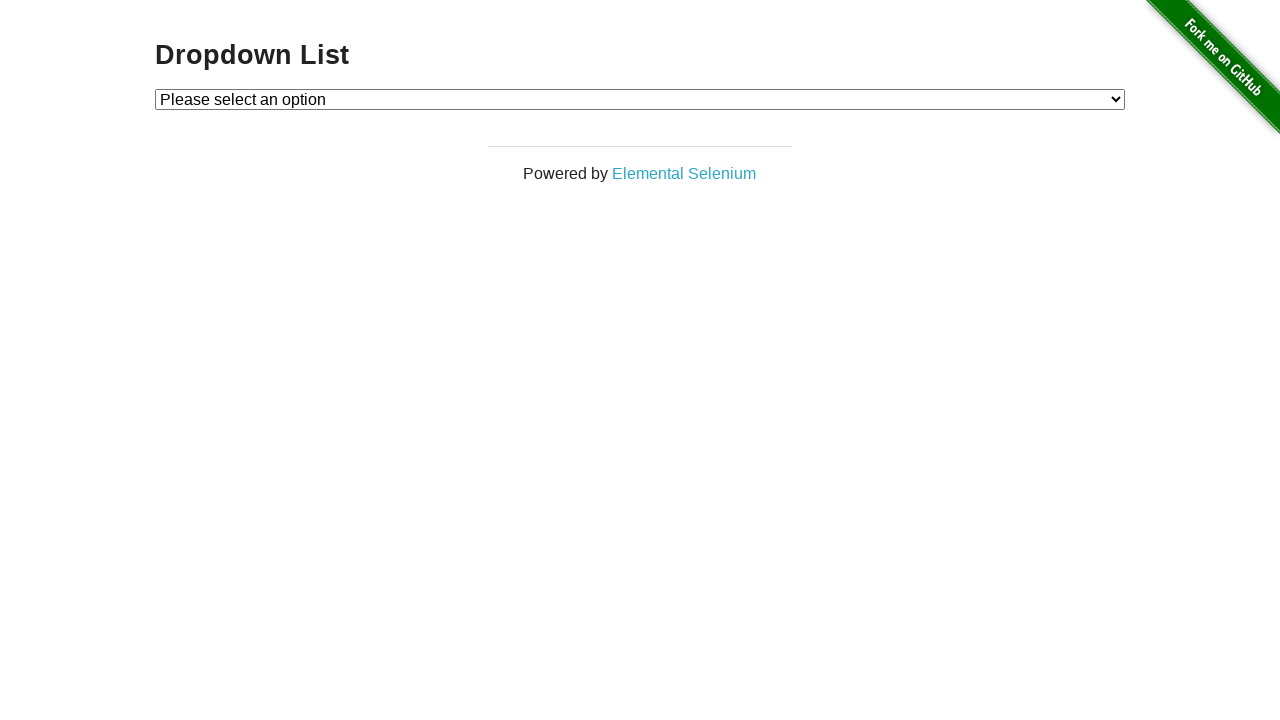

Retrieved default selected option: 'Please select an option'
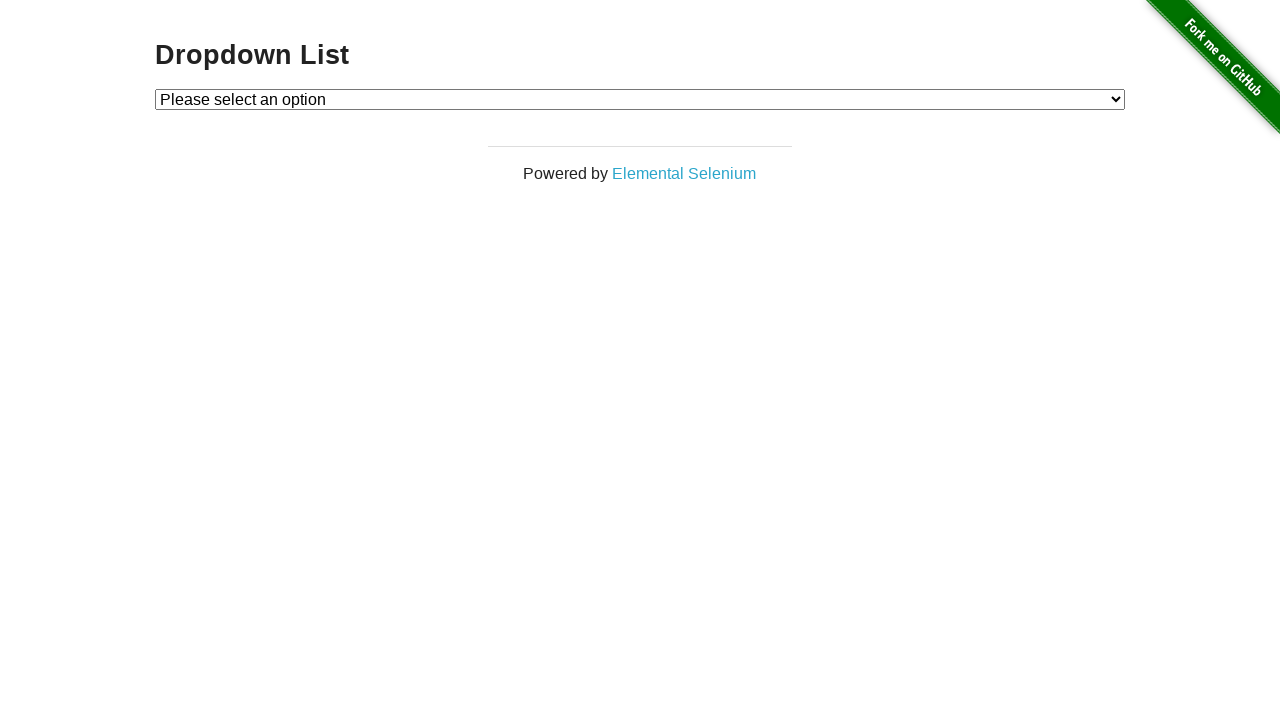

Selected 'Option 2' from dropdown on #dropdown
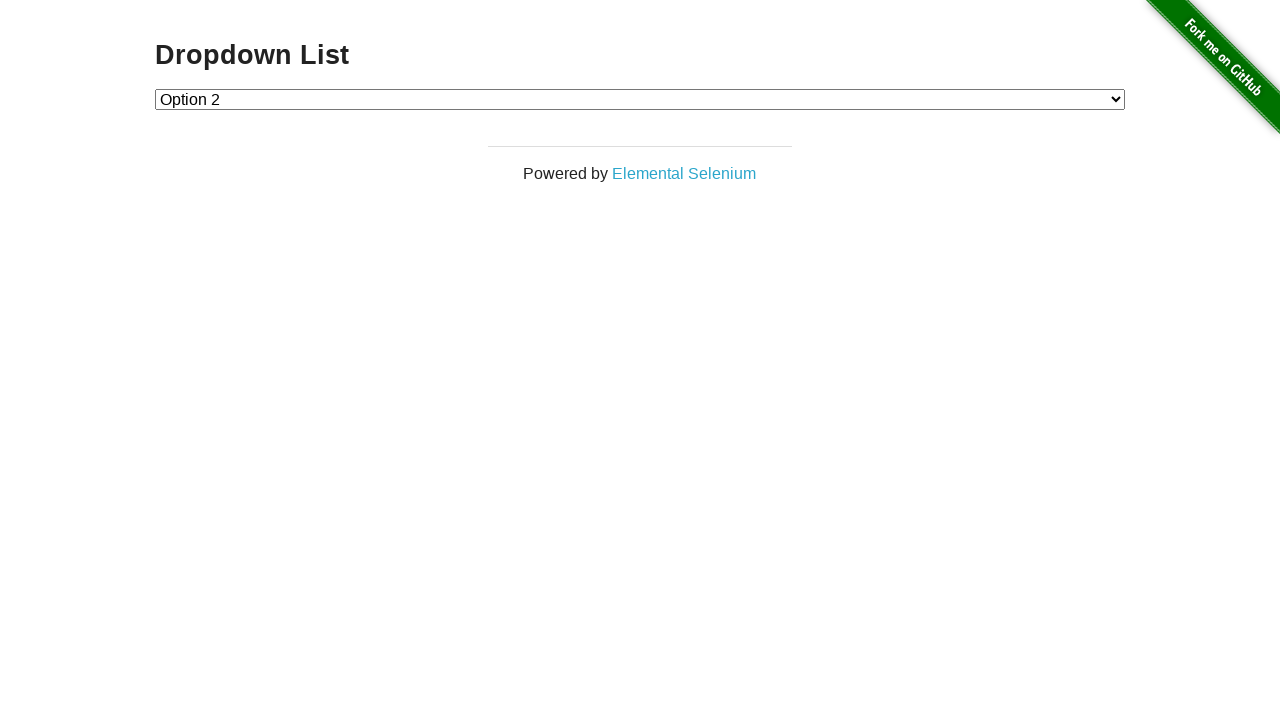

Retrieved newly selected option: 'Option 2'
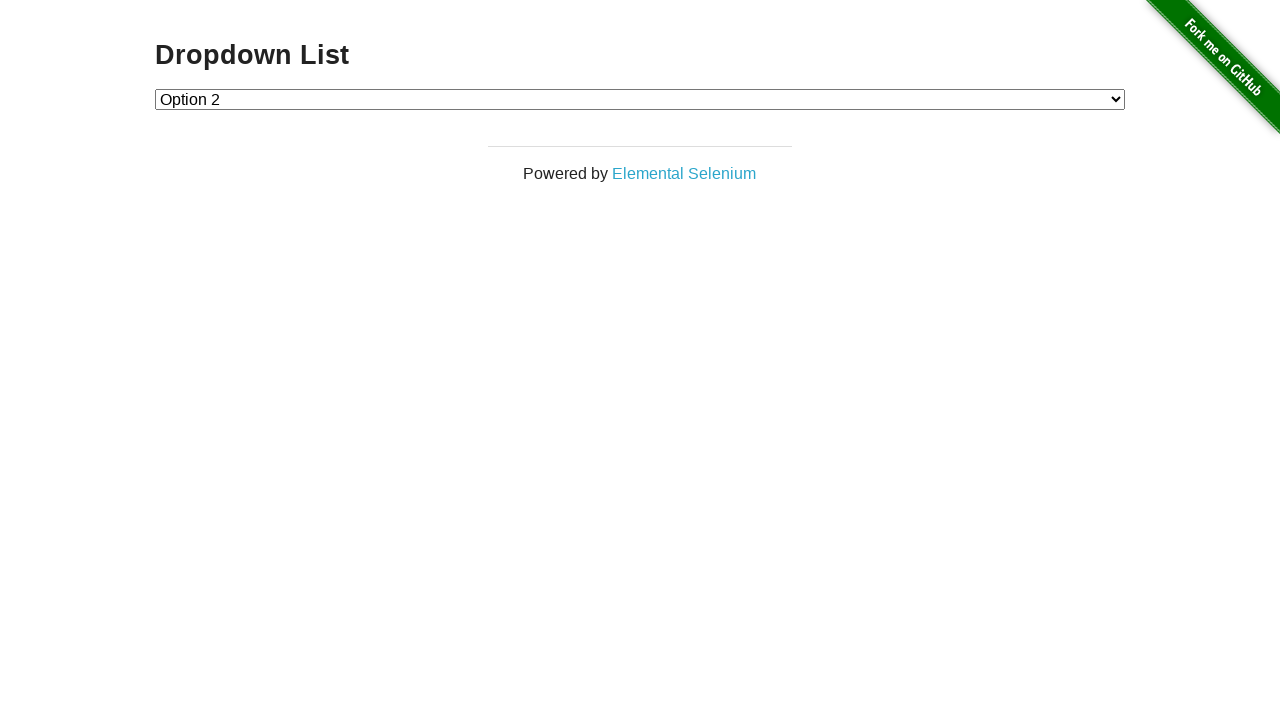

Verified that 'Option 2' is the selected option
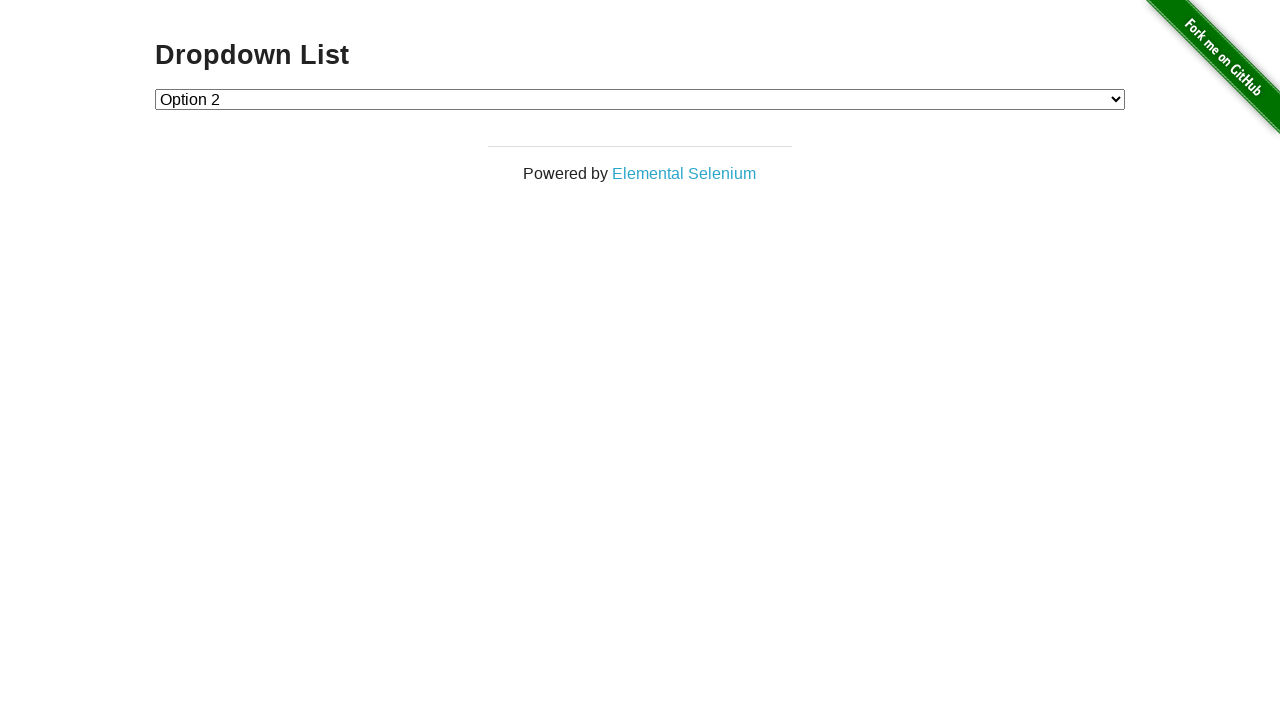

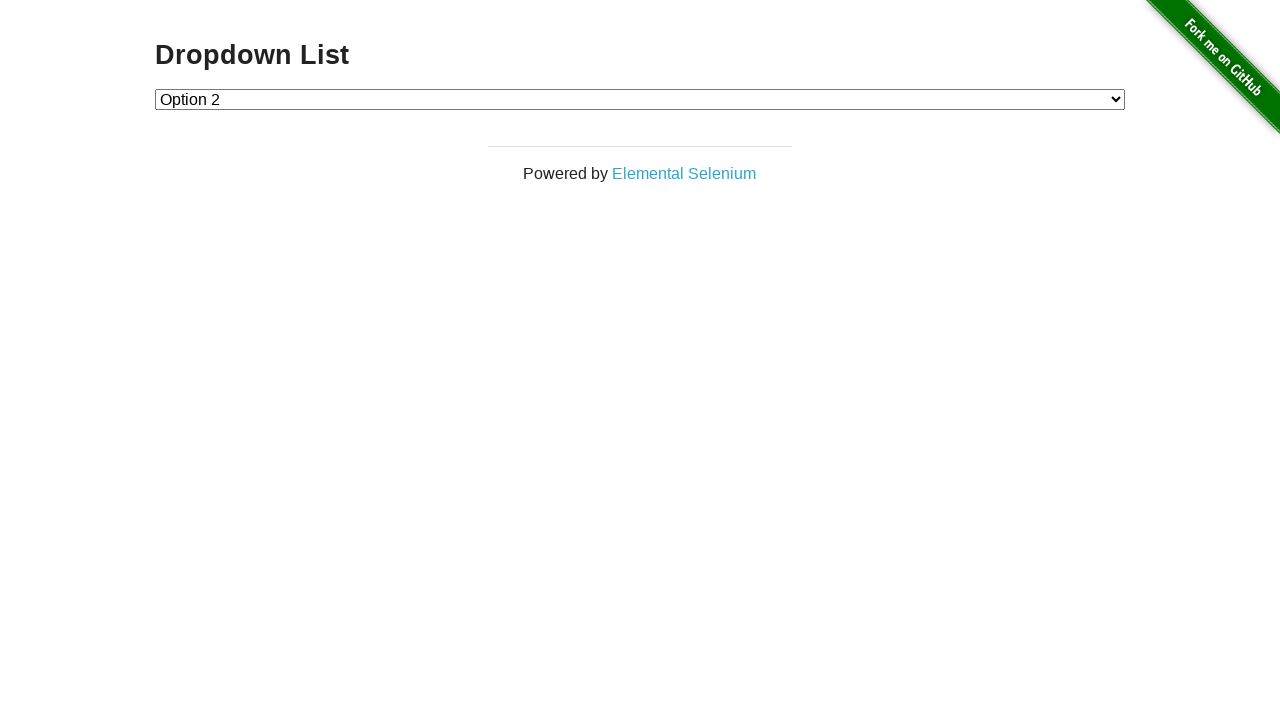